Tests dropdown functionality on a registration page by locating a Skills dropdown and interacting with it by selecting options using different methods (by index, visible text, and value).

Starting URL: http://demo.automationtesting.in/Register.html

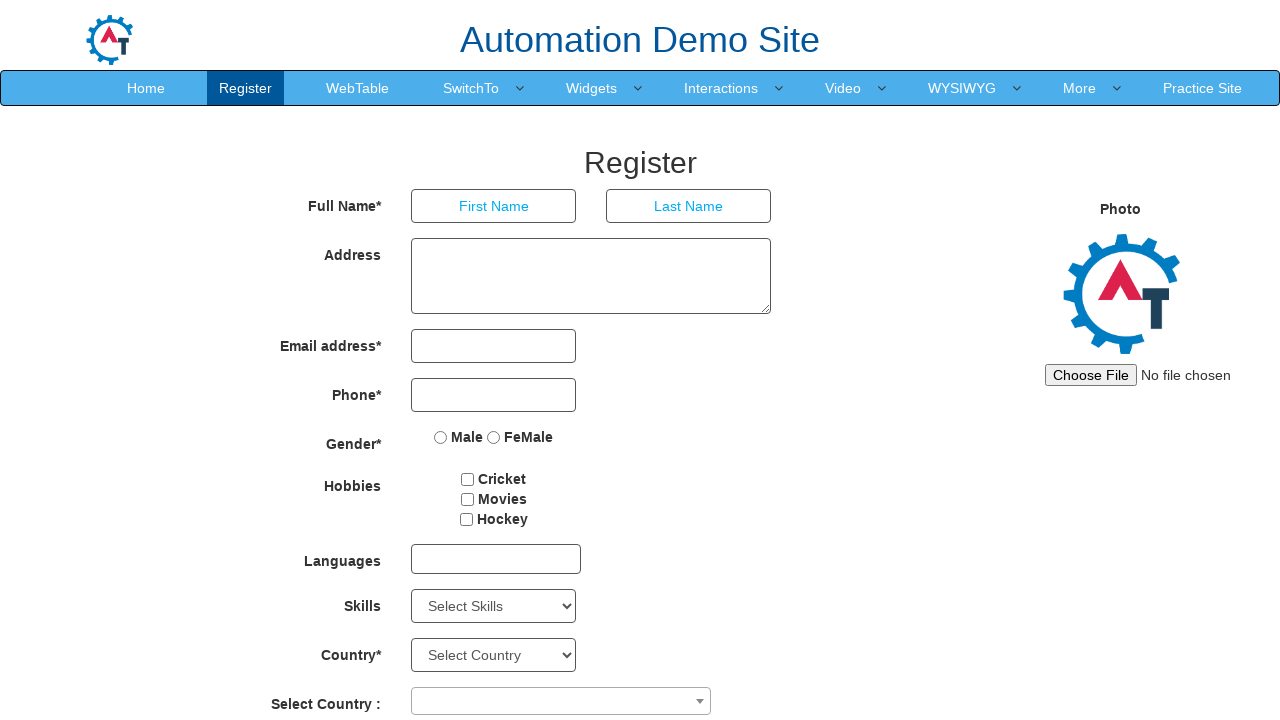

Skills dropdown element became available
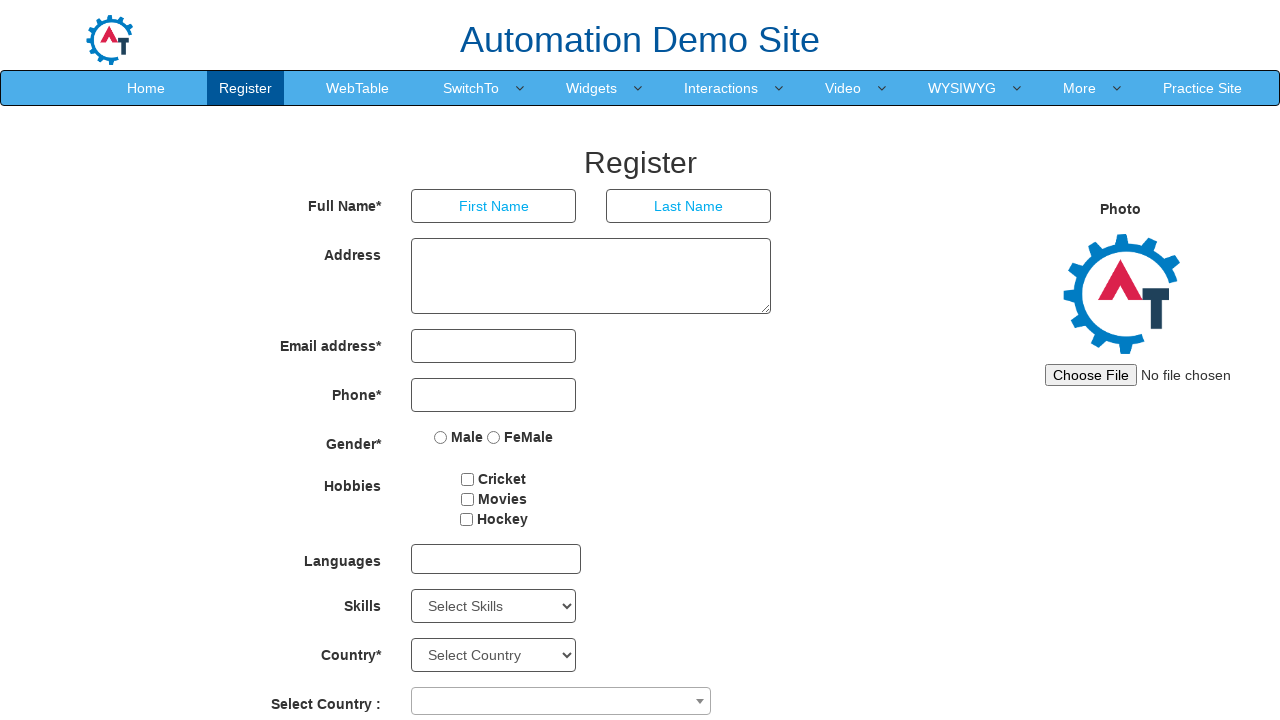

Selected Skills dropdown option by index (second option) on #Skills
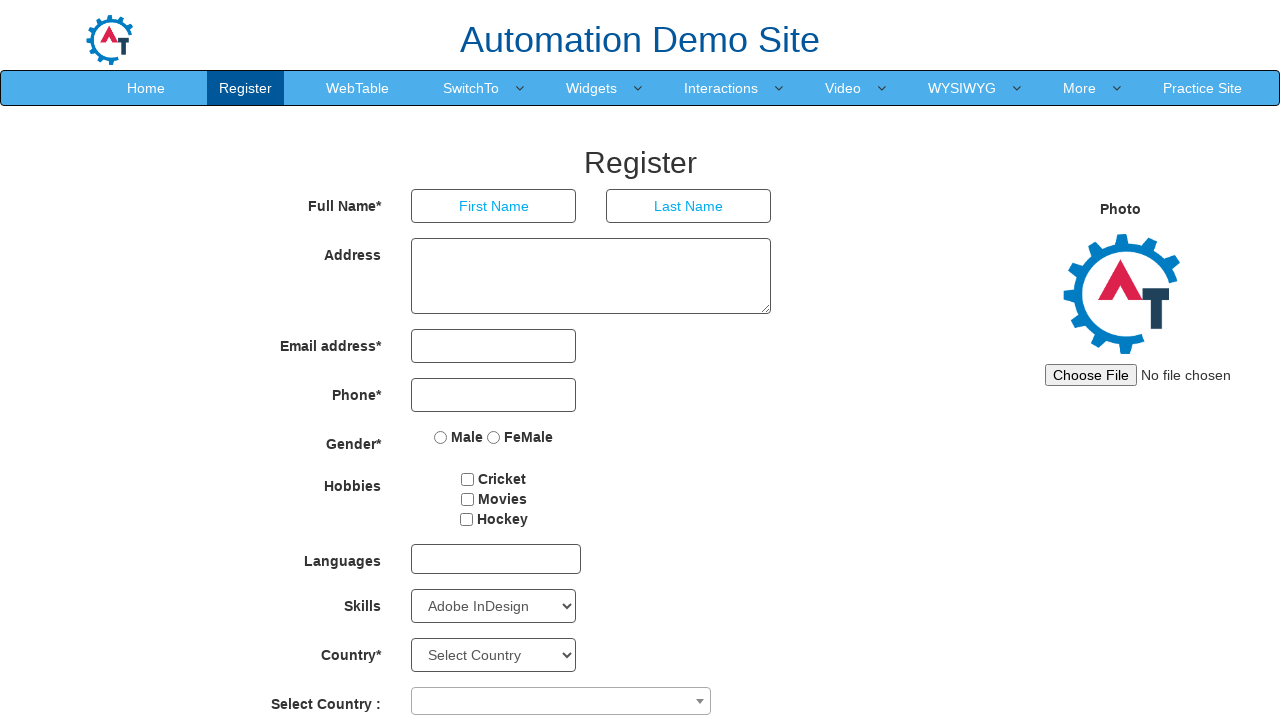

Selected Skills dropdown option by visible text 'Android' on #Skills
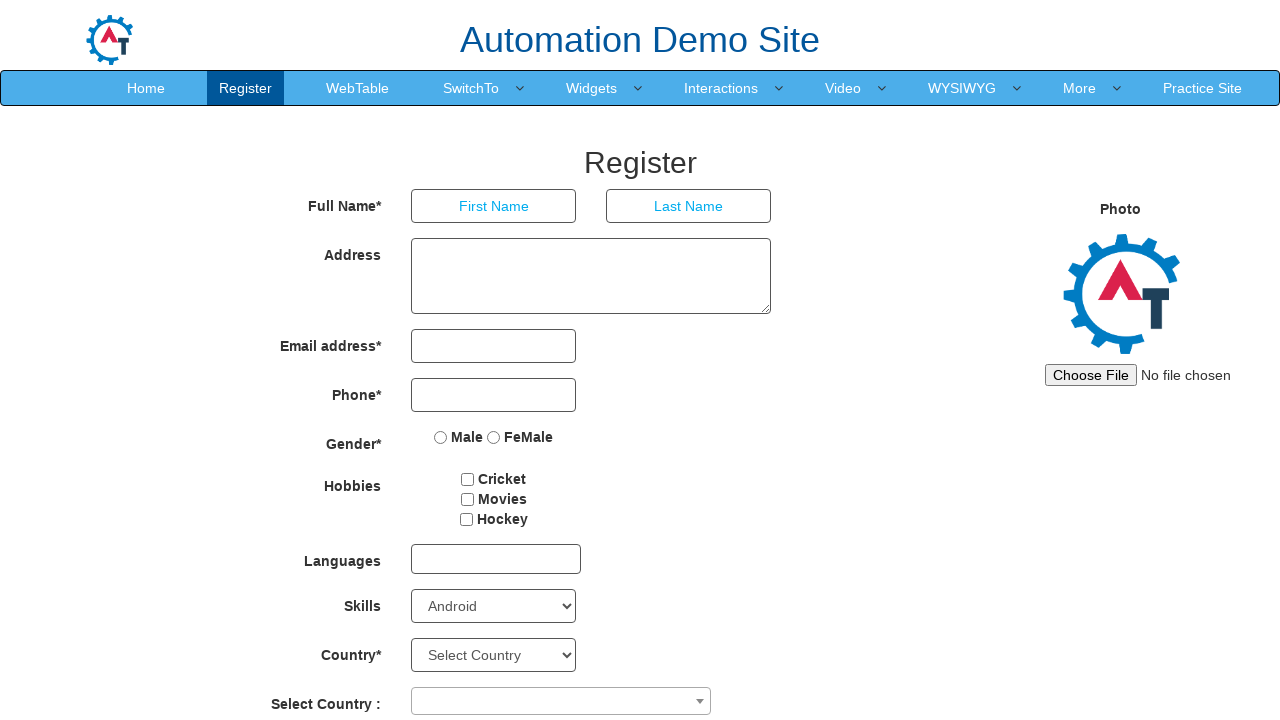

Selected Skills dropdown option by value 'APIs' on #Skills
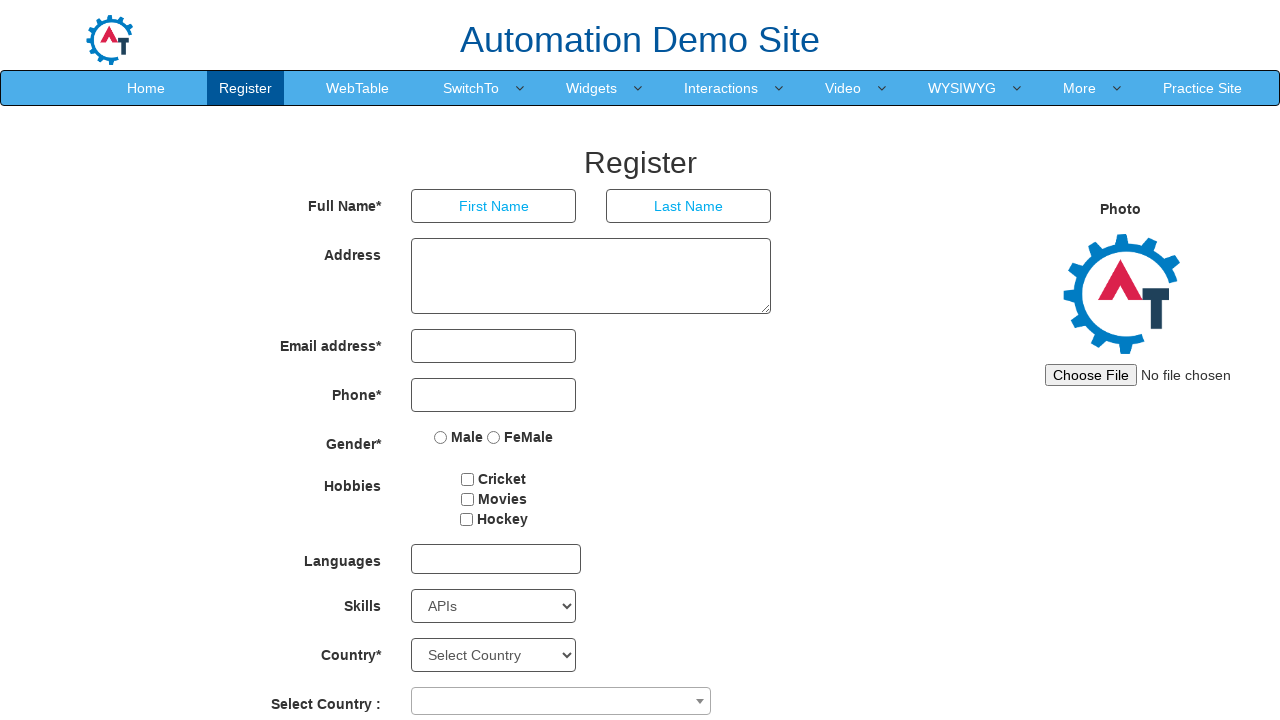

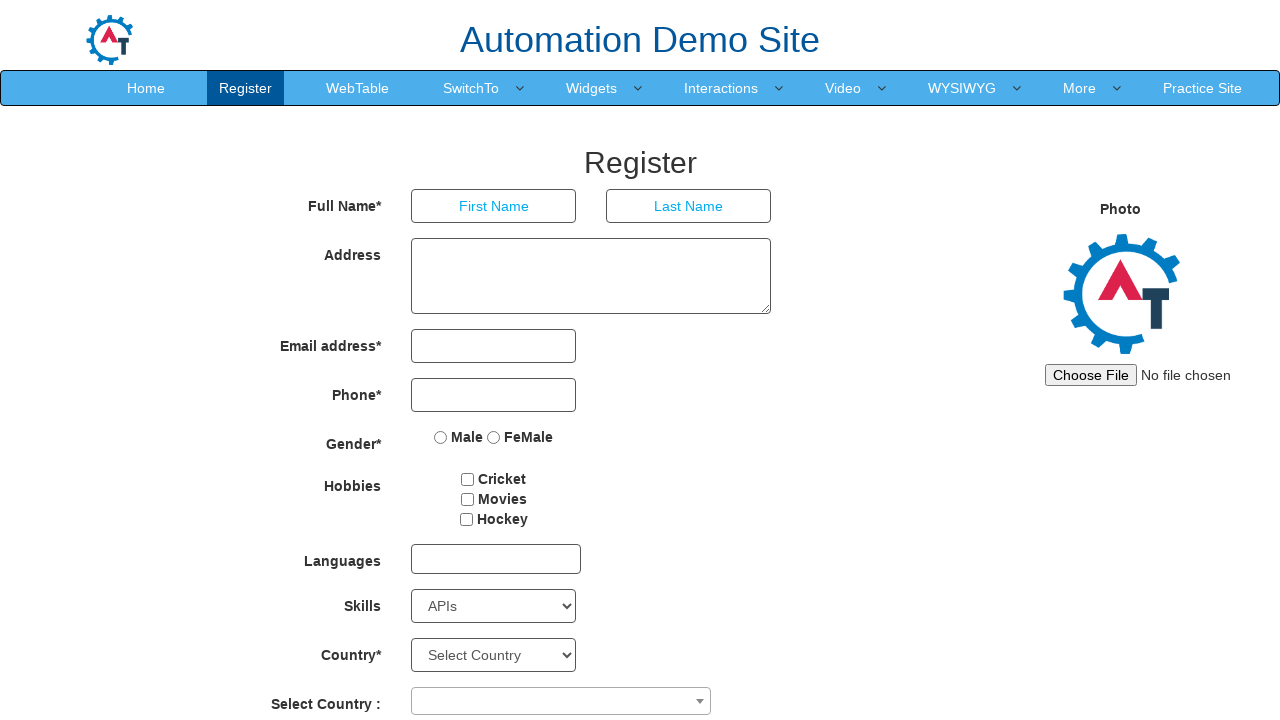